Tests drag and drop functionality within an iframe by dragging an element and dropping it onto a target element

Starting URL: https://jqueryui.com/droppable/

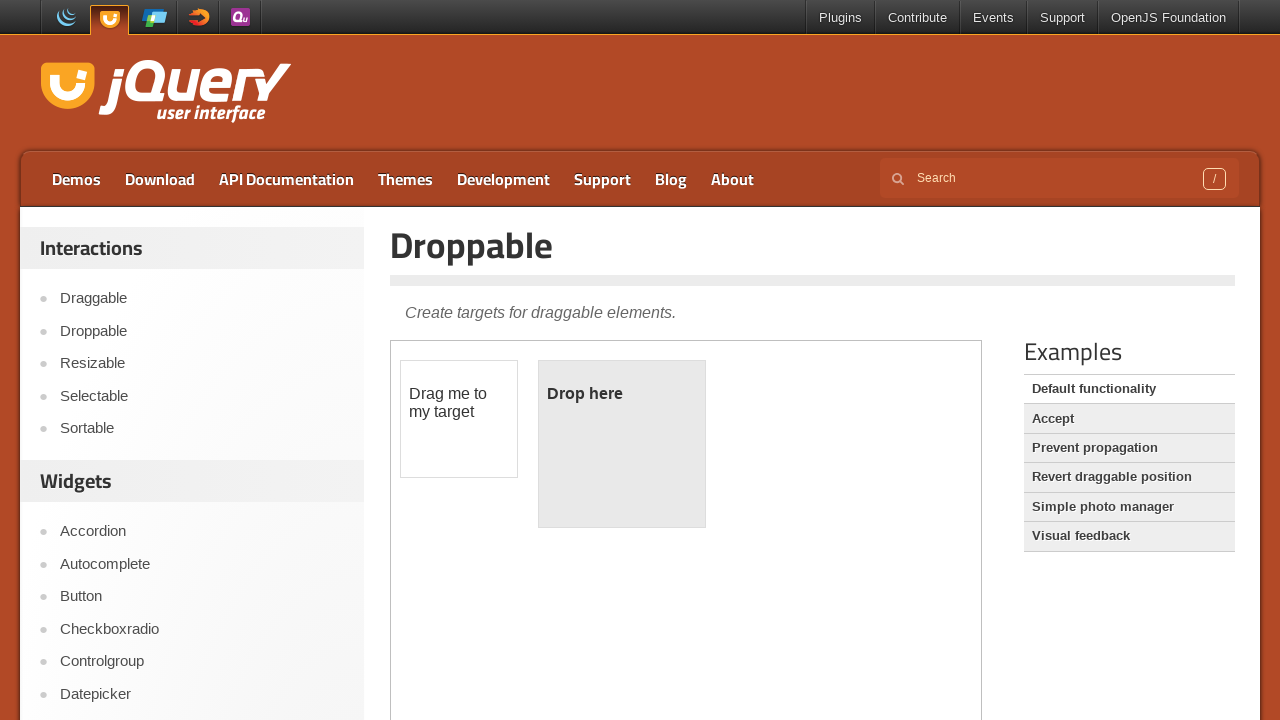

Located and switched to the first iframe containing the drag-drop demo
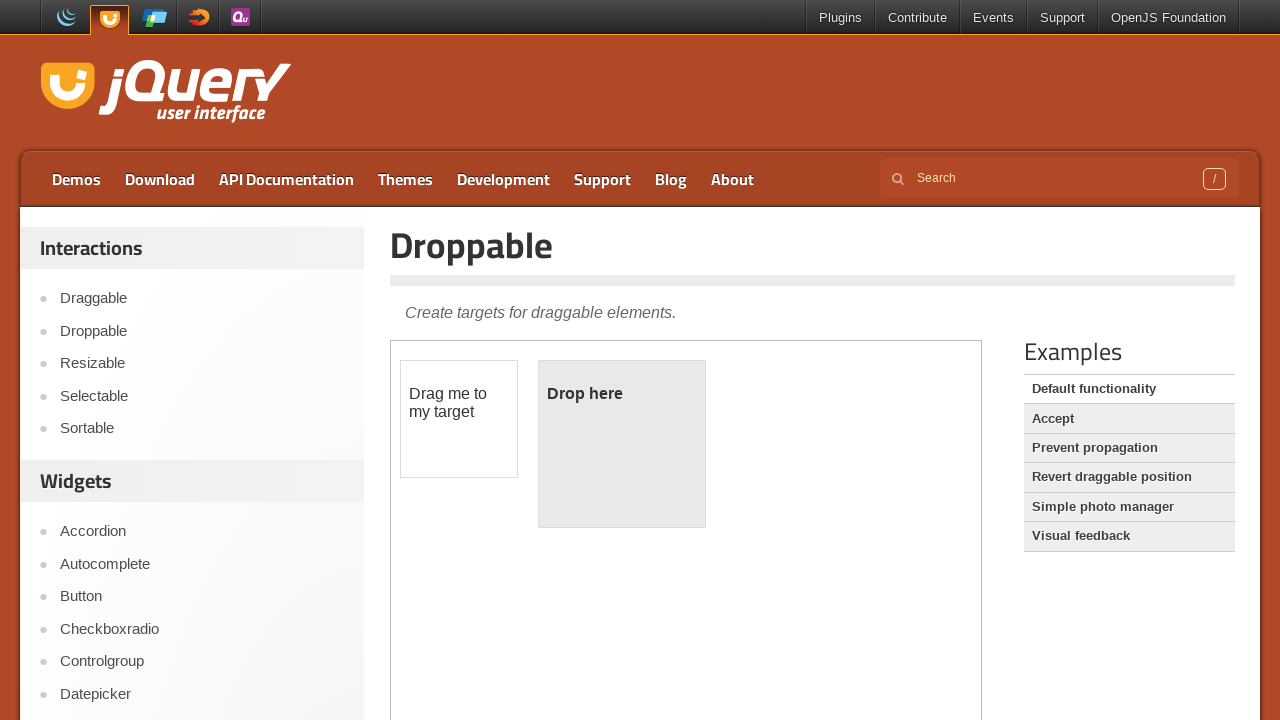

Located the draggable element within the iframe
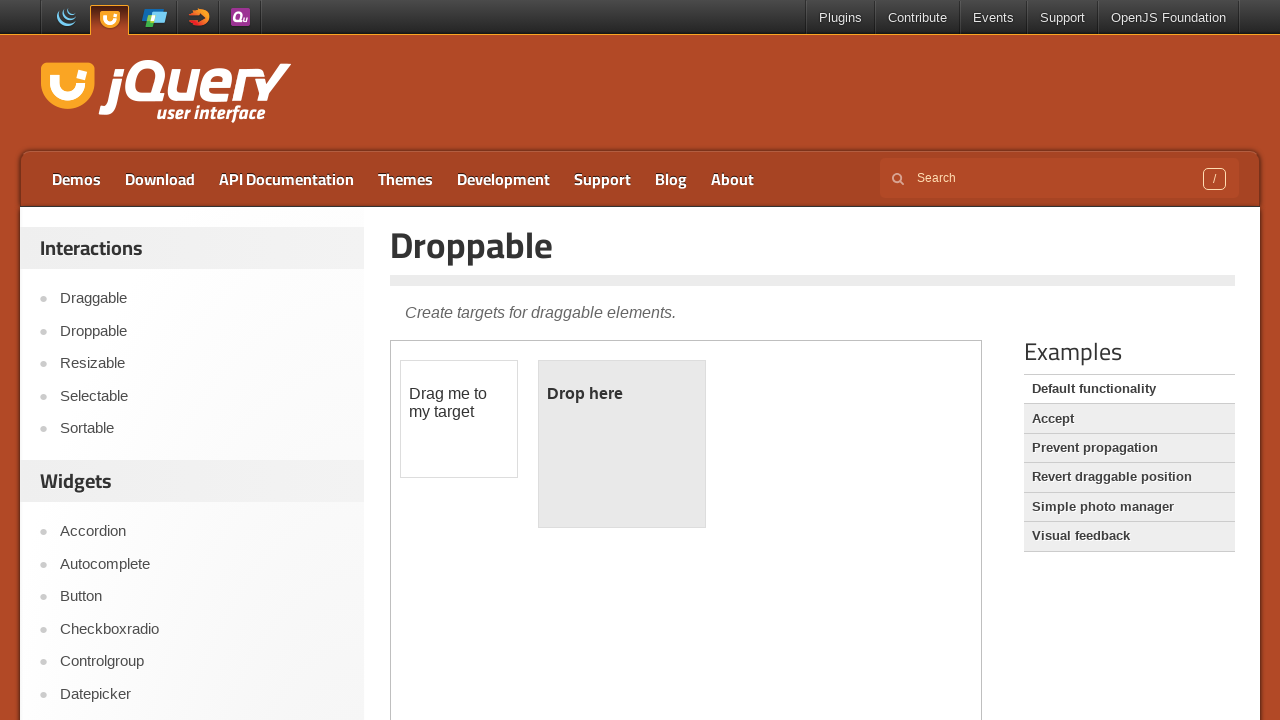

Located the droppable target element within the iframe
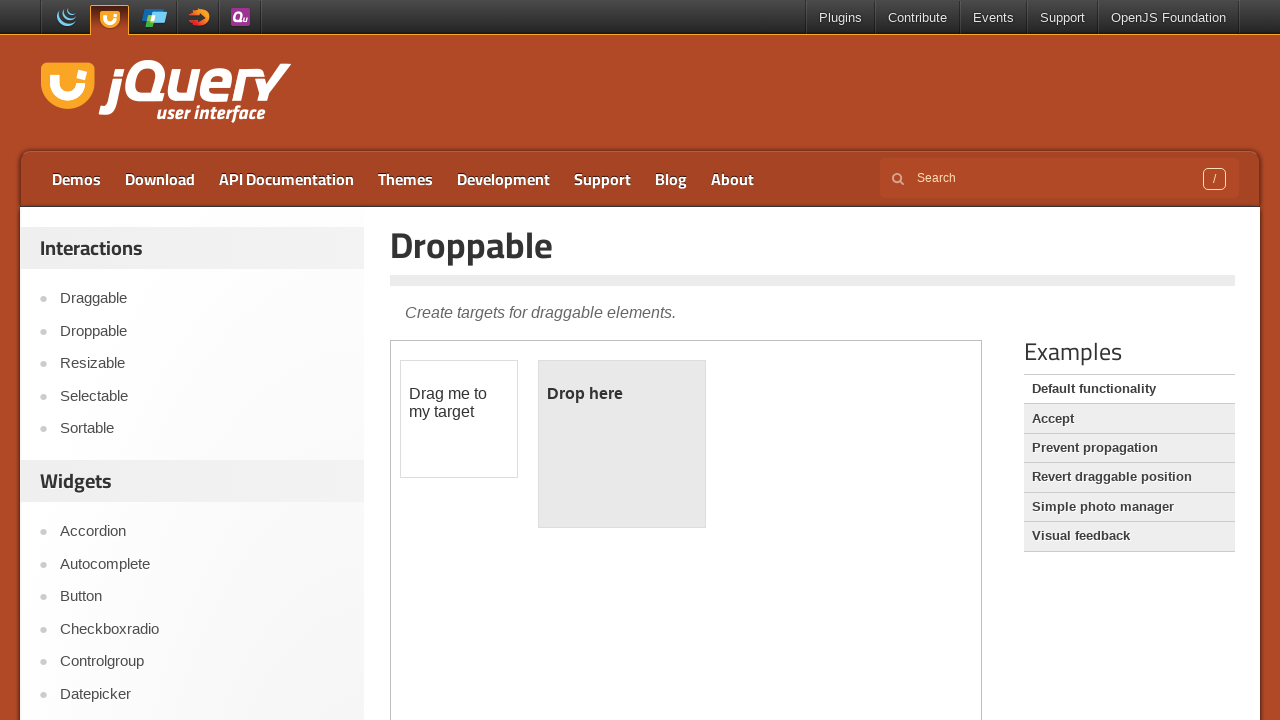

Dragged the element and dropped it onto the target element at (622, 444)
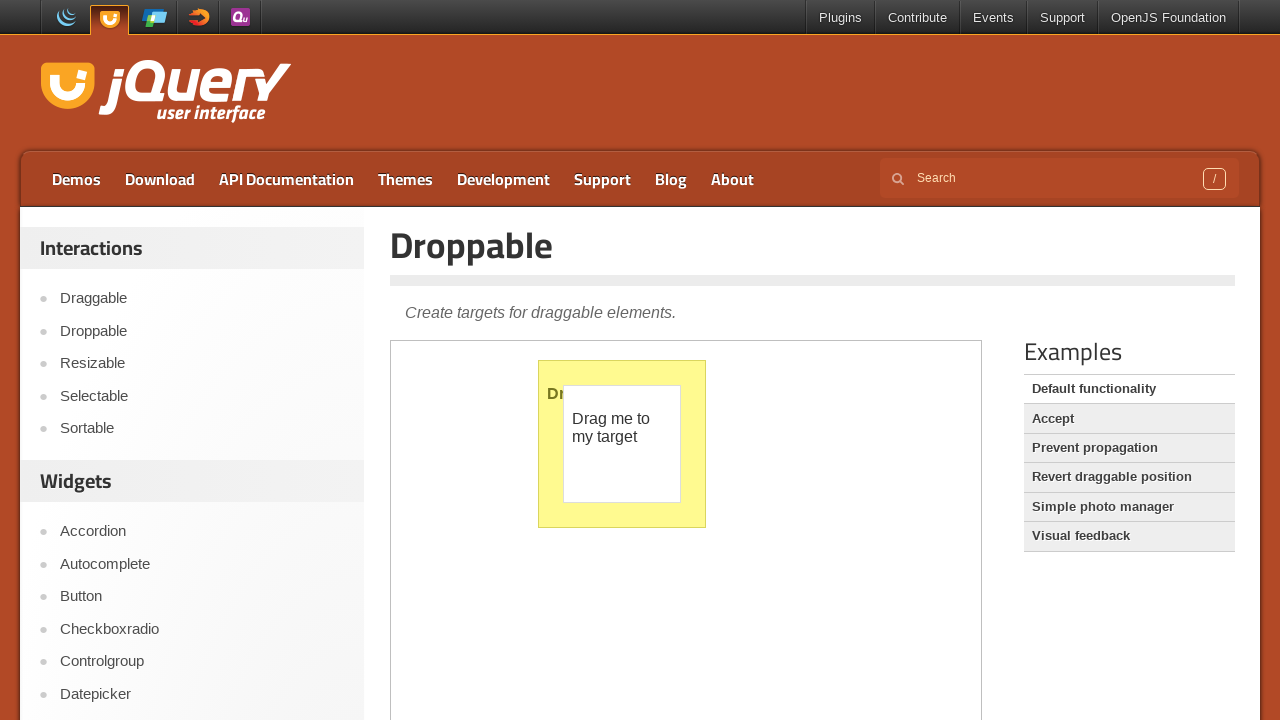

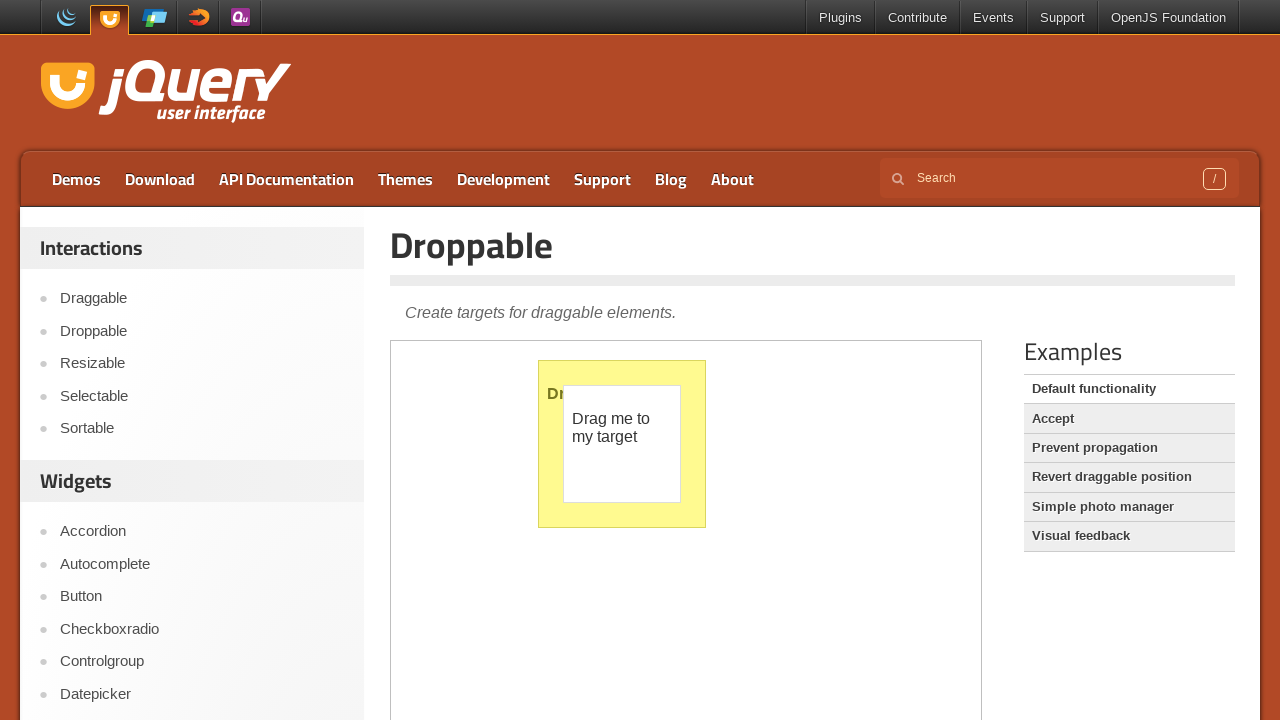